Tests that an element becomes visible after clicking the start button on a dynamic loading page

Starting URL: http://the-internet.herokuapp.com/dynamic_loading/1

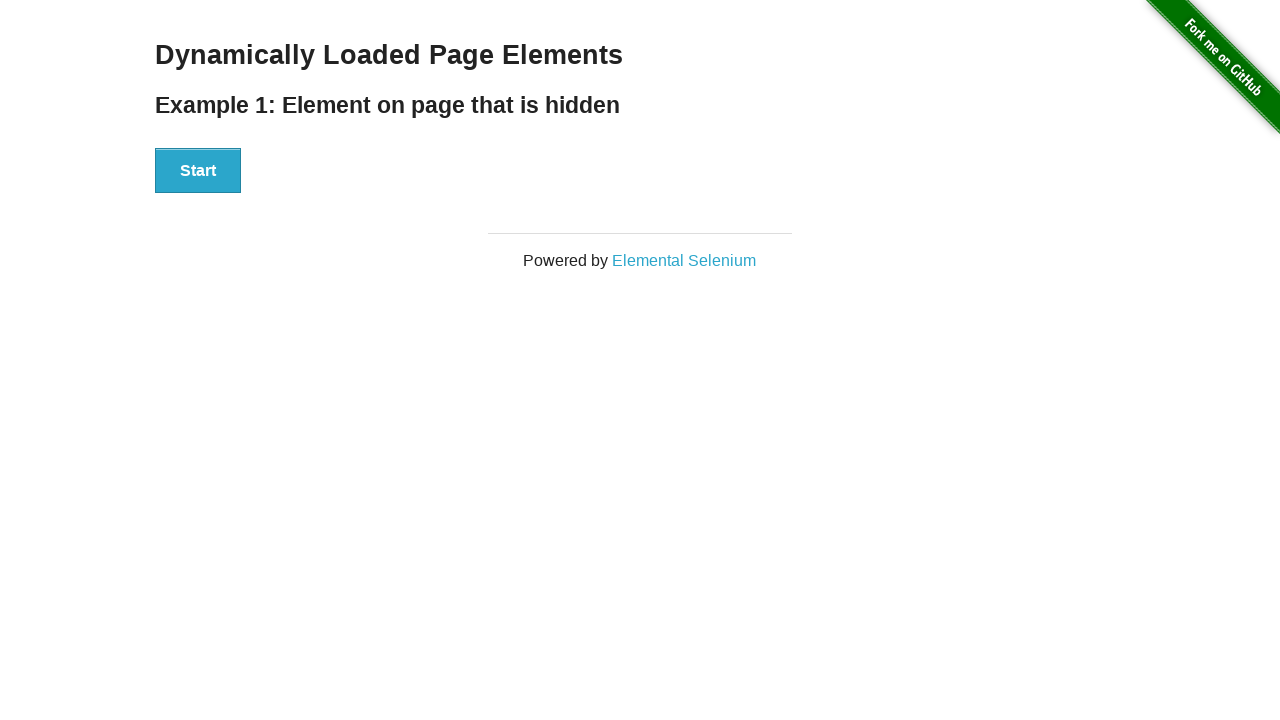

Clicked the Start button to trigger dynamic loading at (198, 171) on #start button
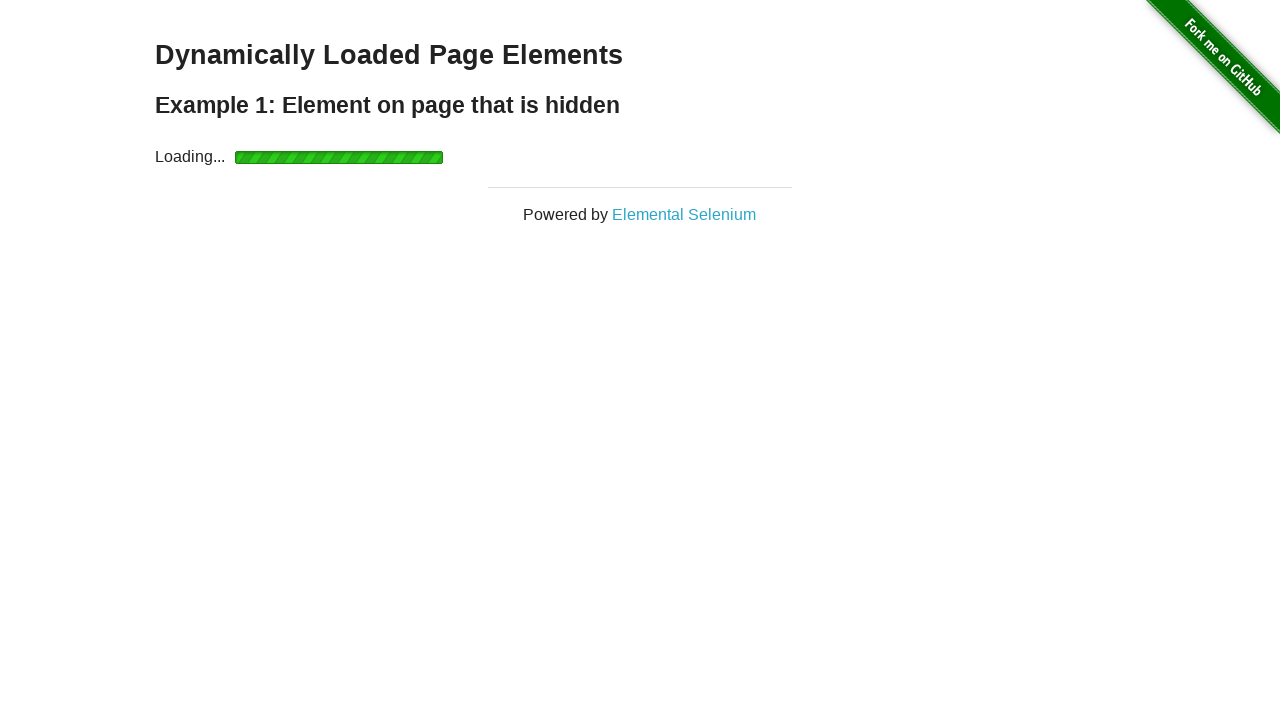

Hello World label became visible after page load
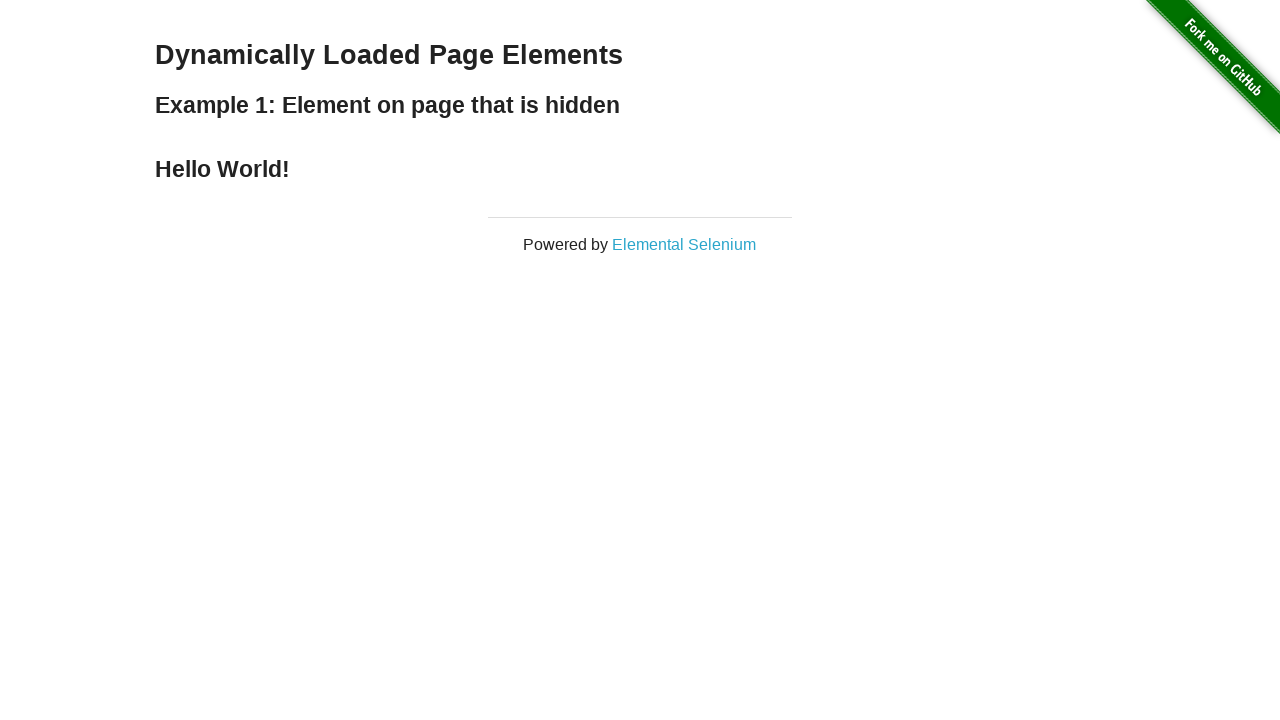

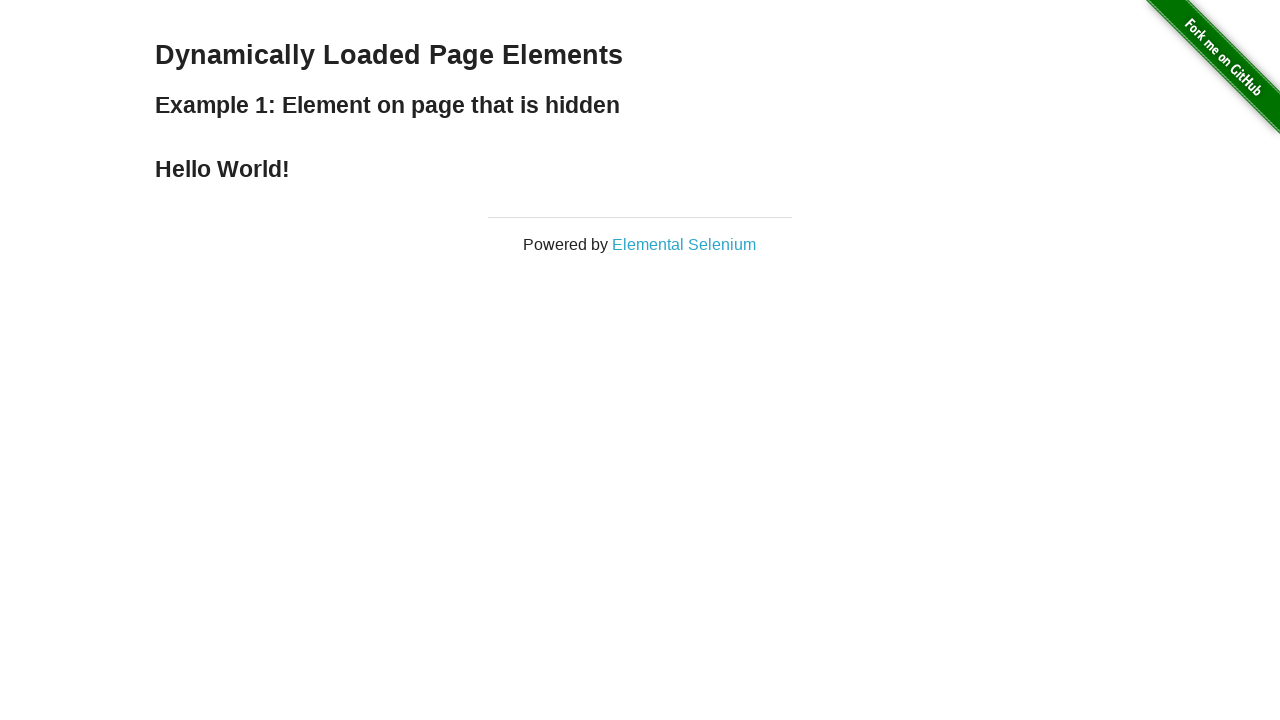